Tests alert handling by clicking a confirm button that triggers an alert, then accepting the alert dialog

Starting URL: https://demoqa.com/alerts

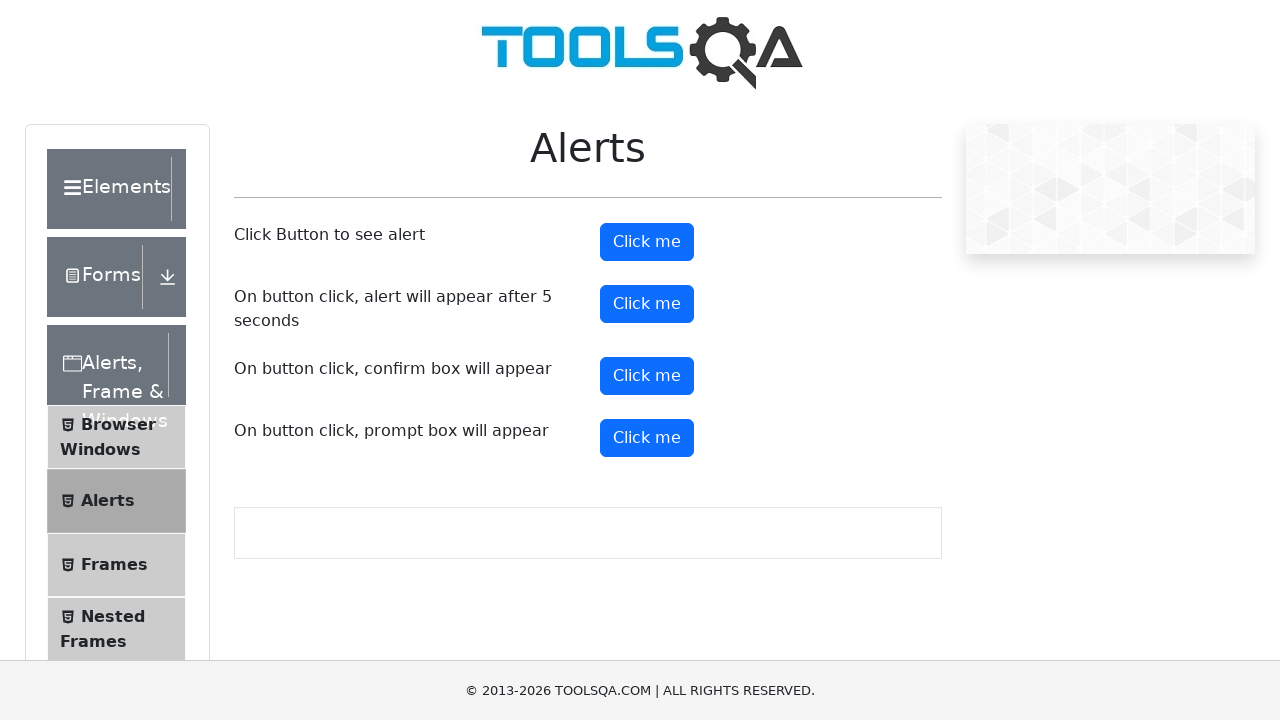

Clicked confirm button to trigger alert at (647, 376) on #confirmButton
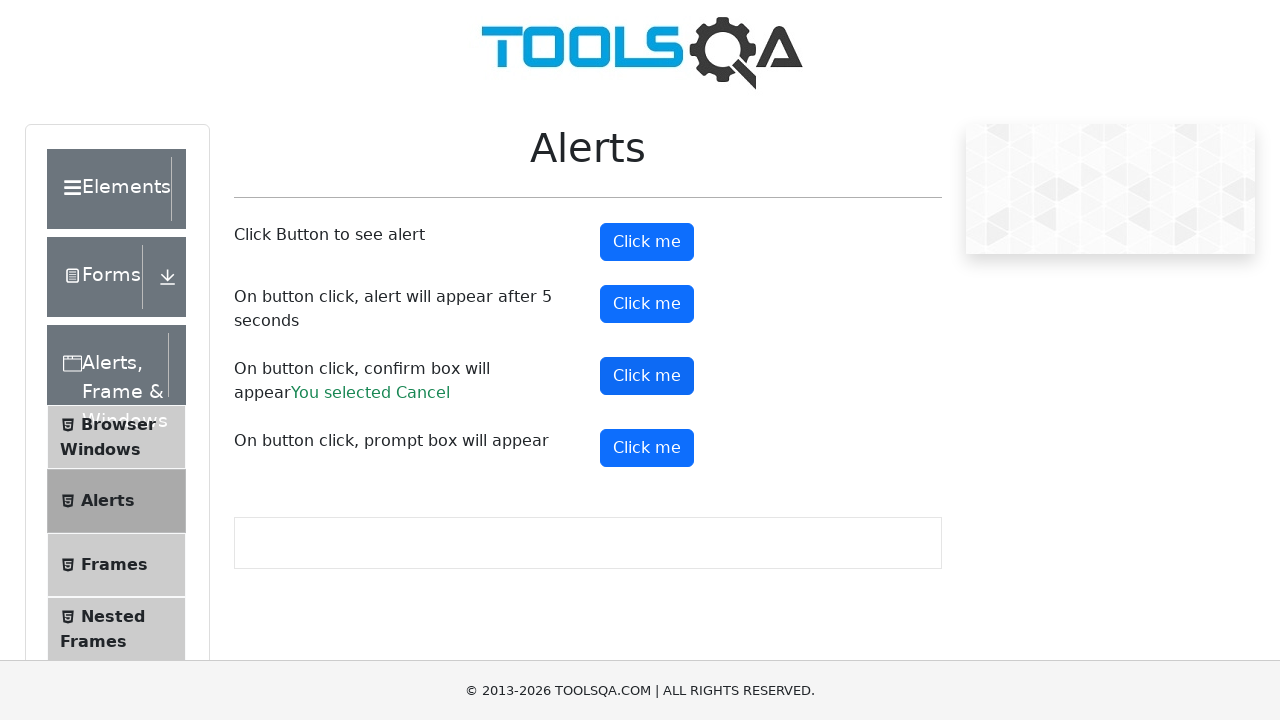

Set up dialog handler to accept alerts
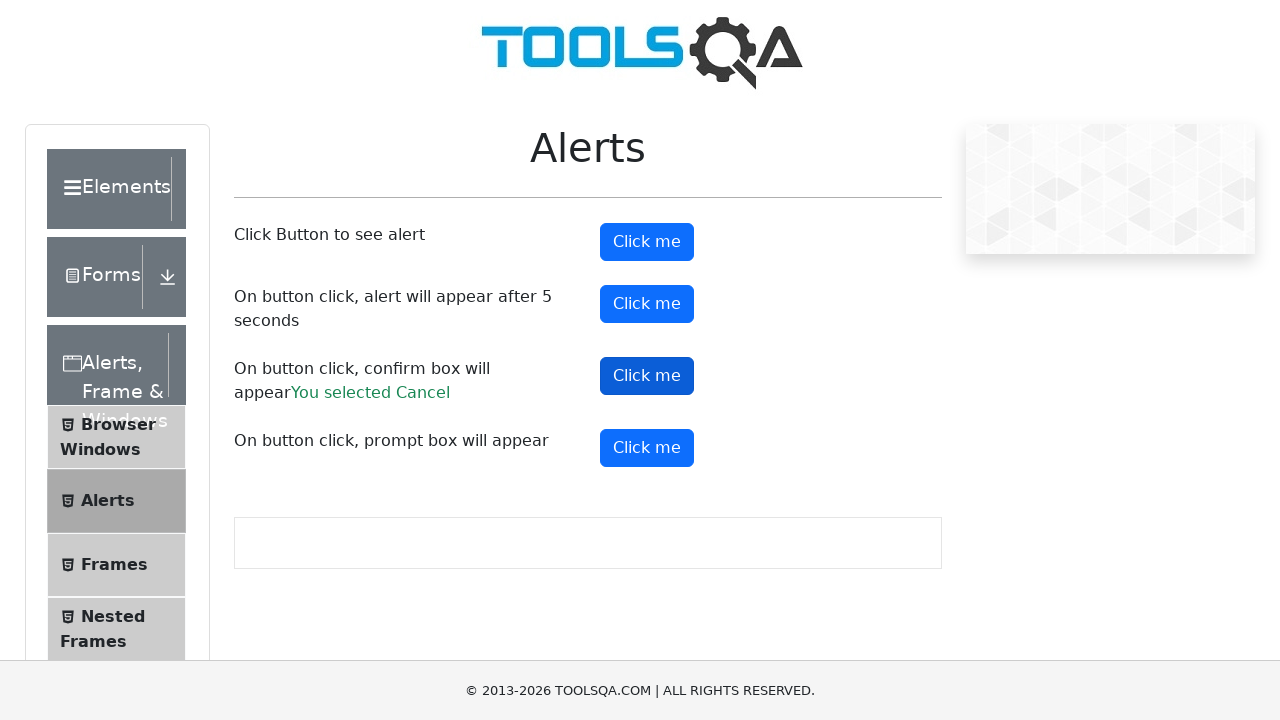

Set up one-time dialog handler to accept next alert
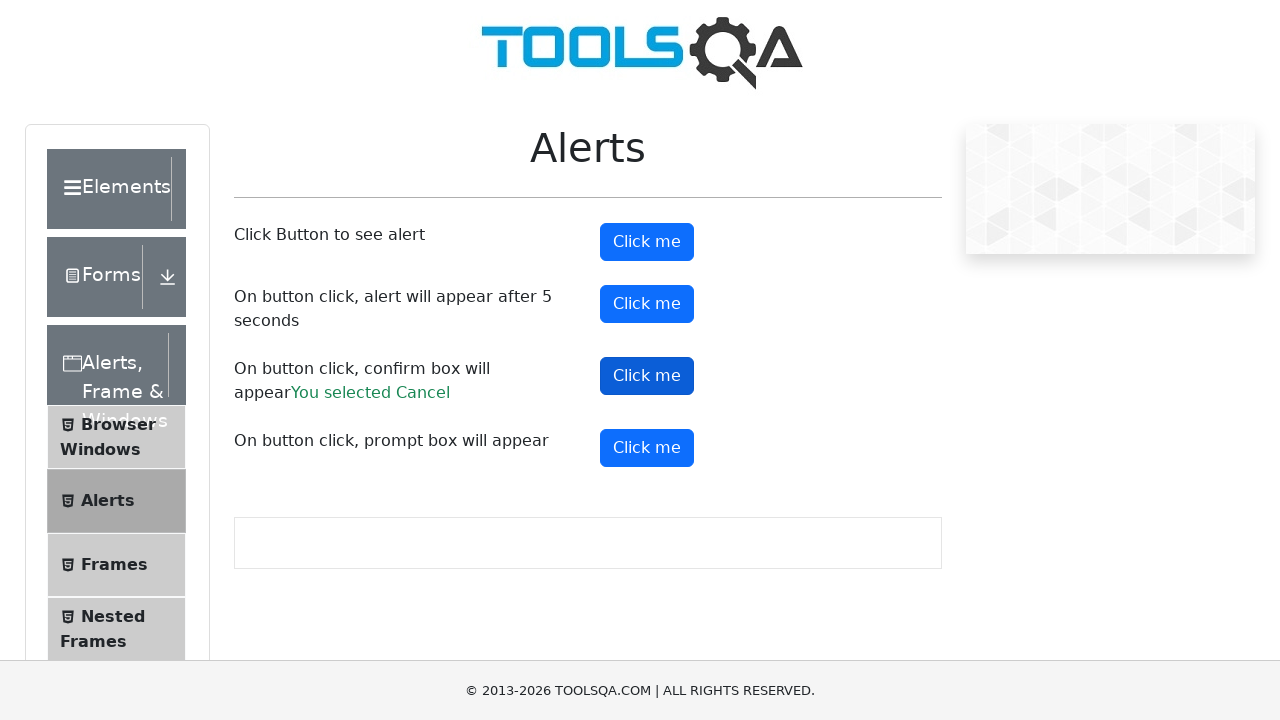

Clicked confirm button again to trigger and handle the alert dialog at (647, 376) on #confirmButton
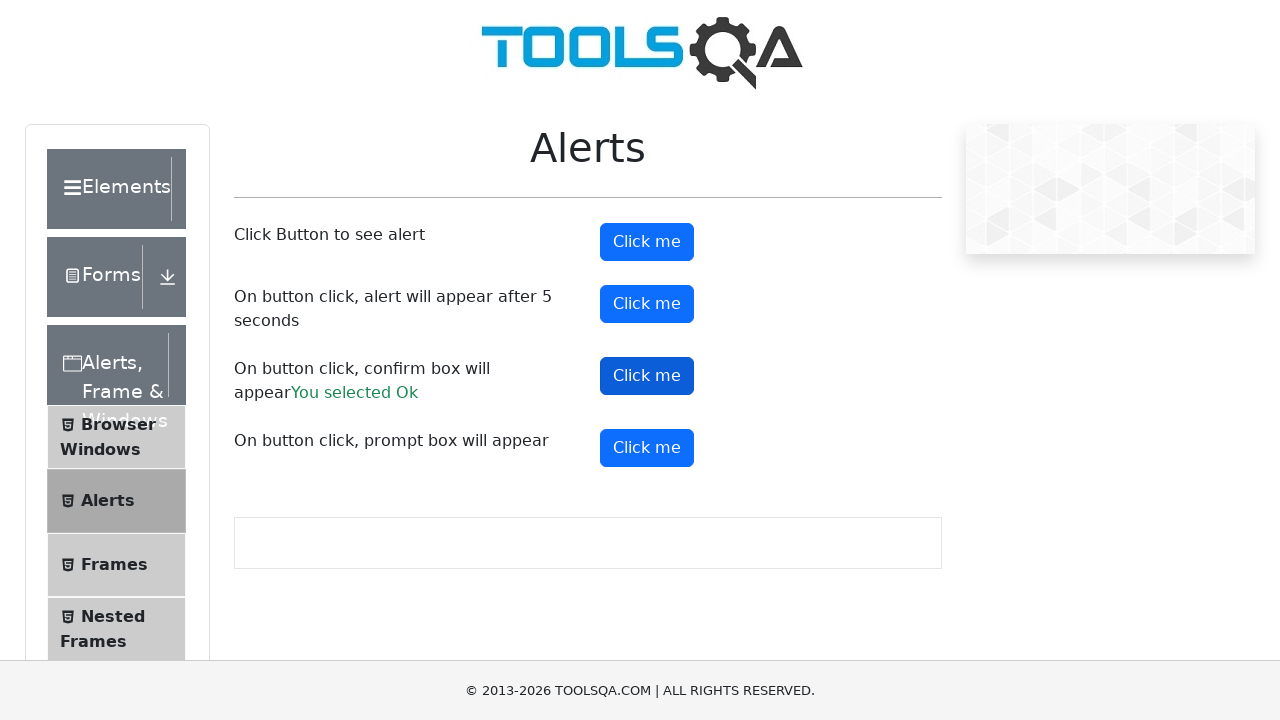

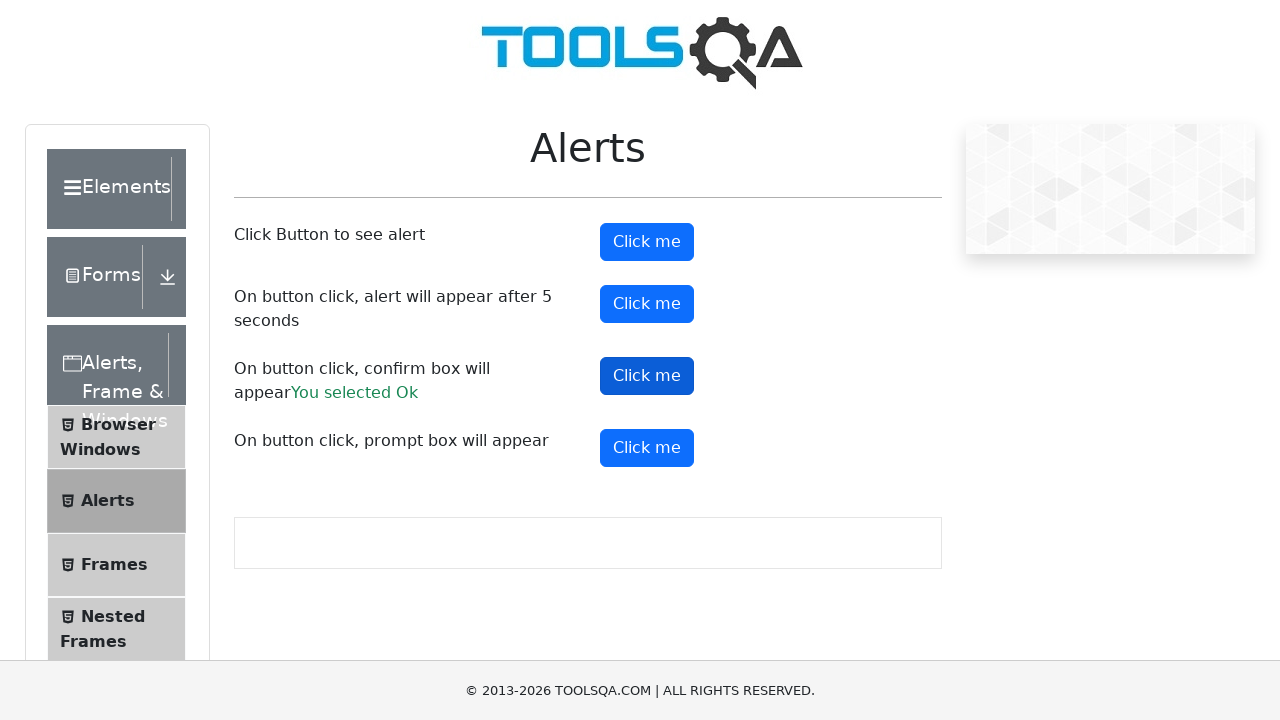